Tests single file upload functionality by uploading a text file and verifying it appears in the preview

Starting URL: https://material.playwrightvn.com/030-upload.html

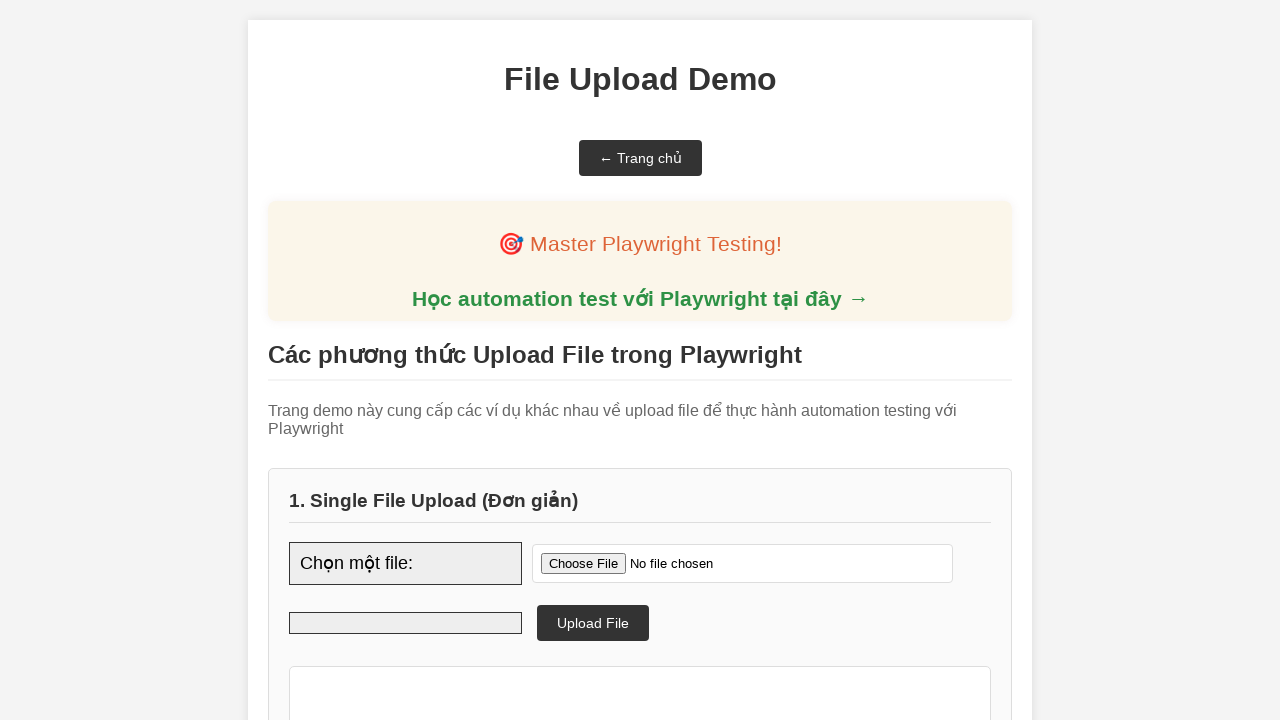

Created temporary test file 'sample.txt' with test content
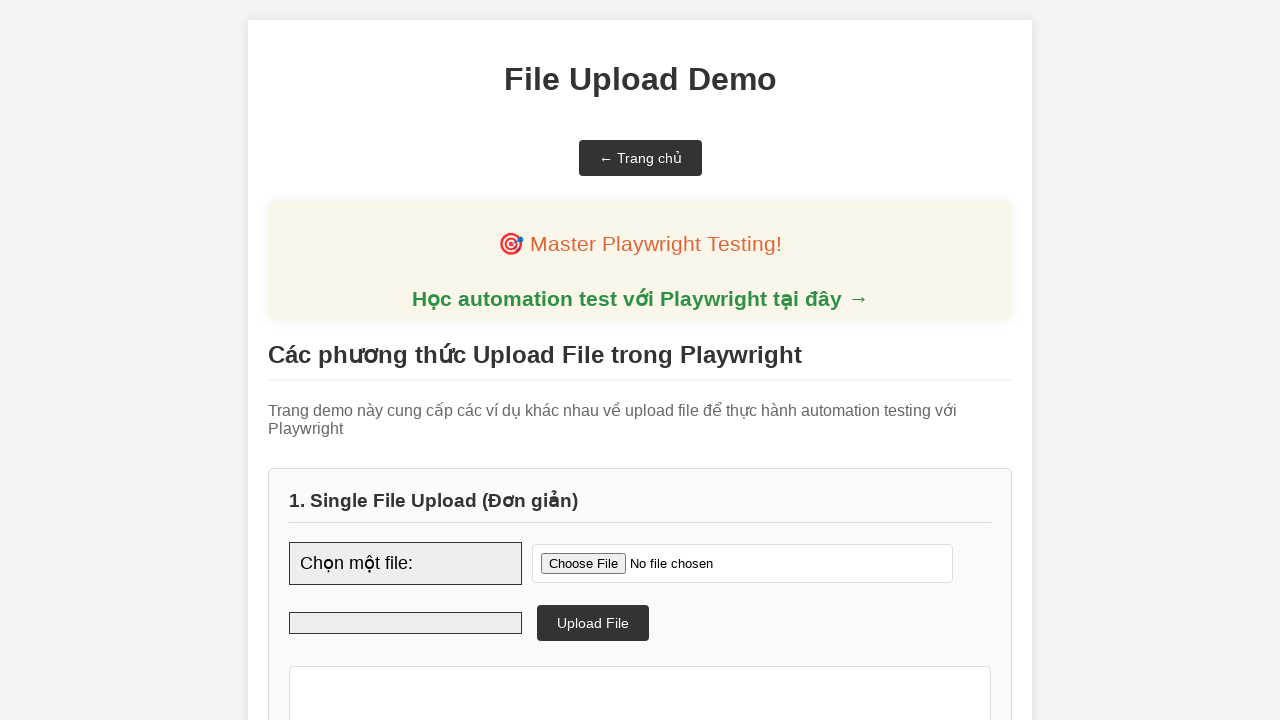

Selected and set input file 'sample.txt' for upload
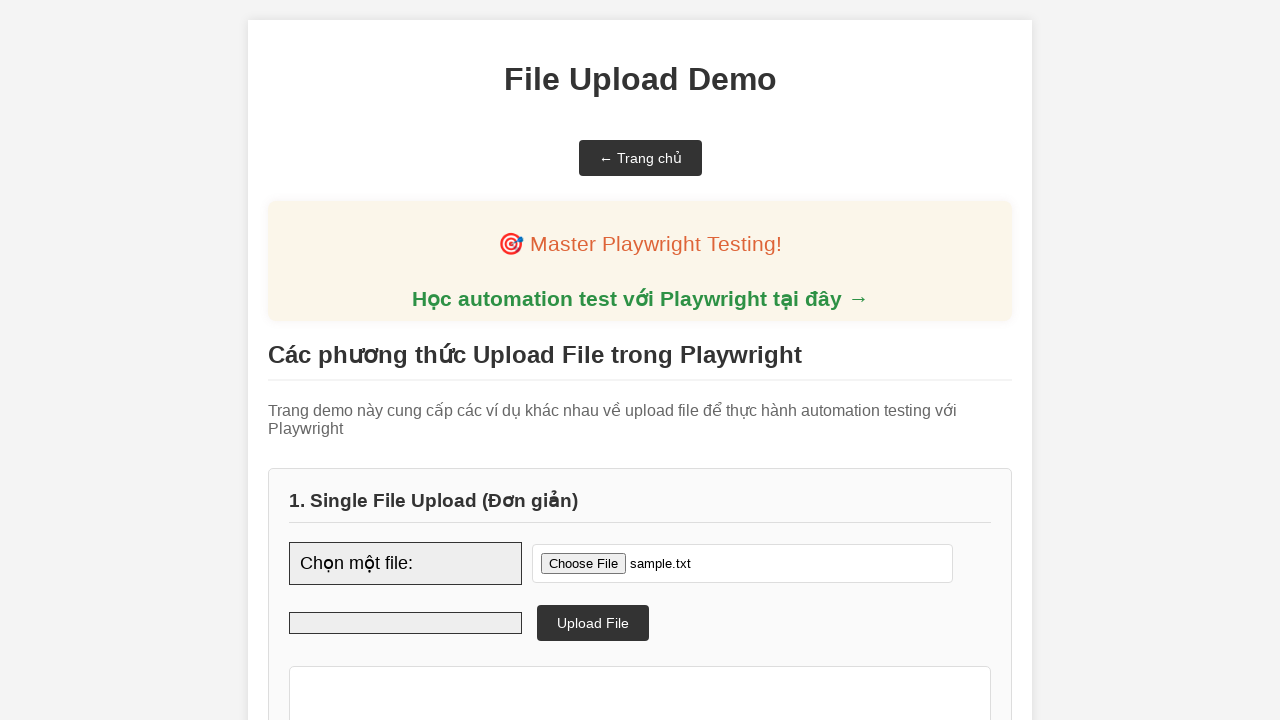

Clicked upload button to submit the file at (593, 623) on xpath=//button[@id='uploadSingle']
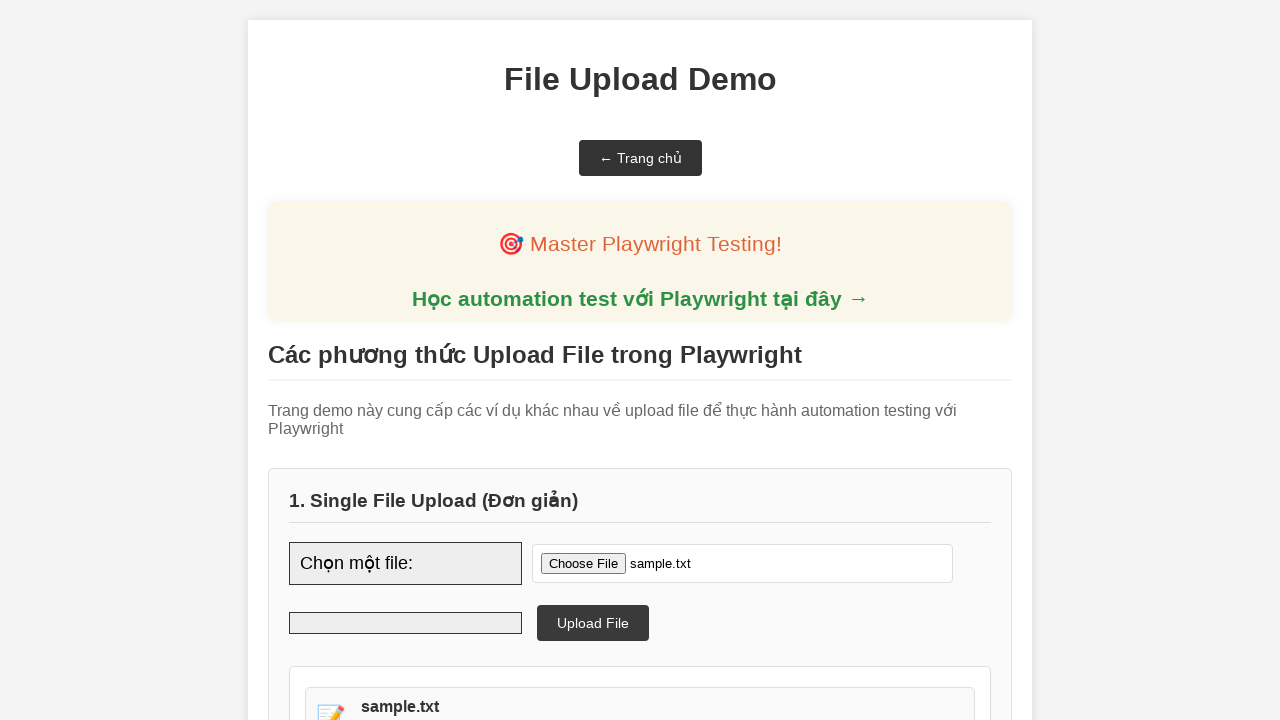

File preview element became visible, confirming successful upload
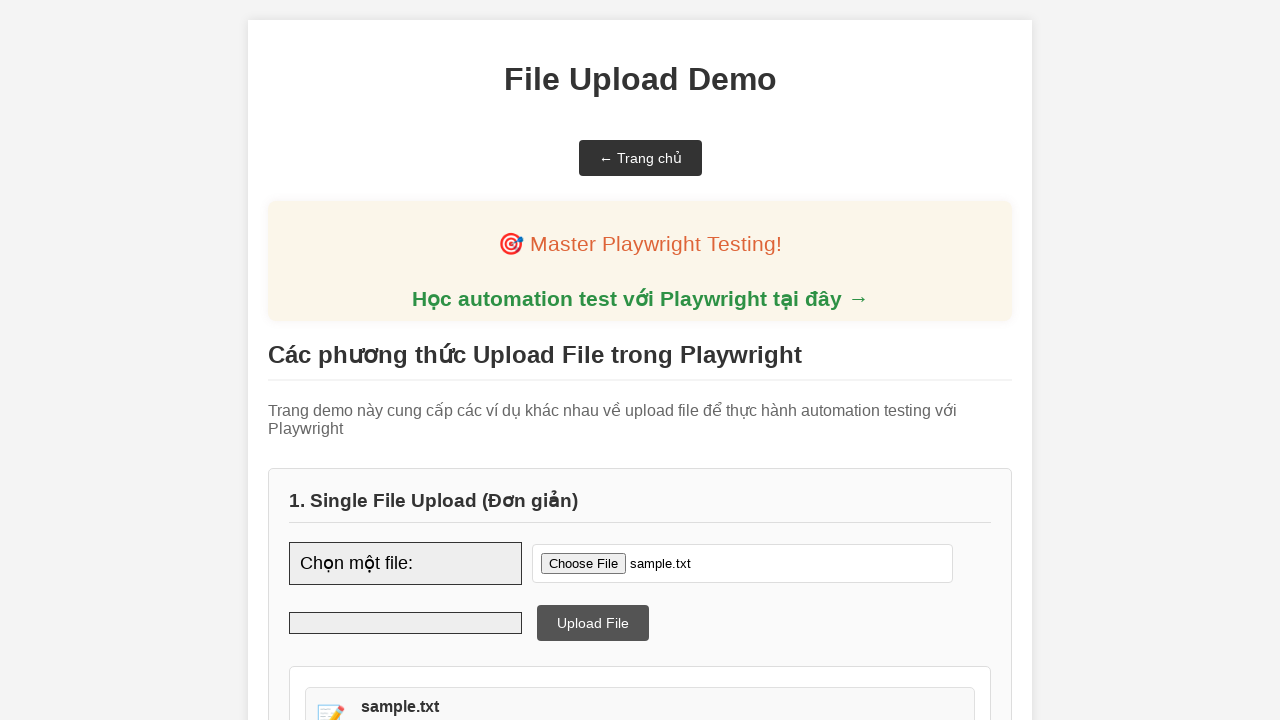

Deleted temporary test file
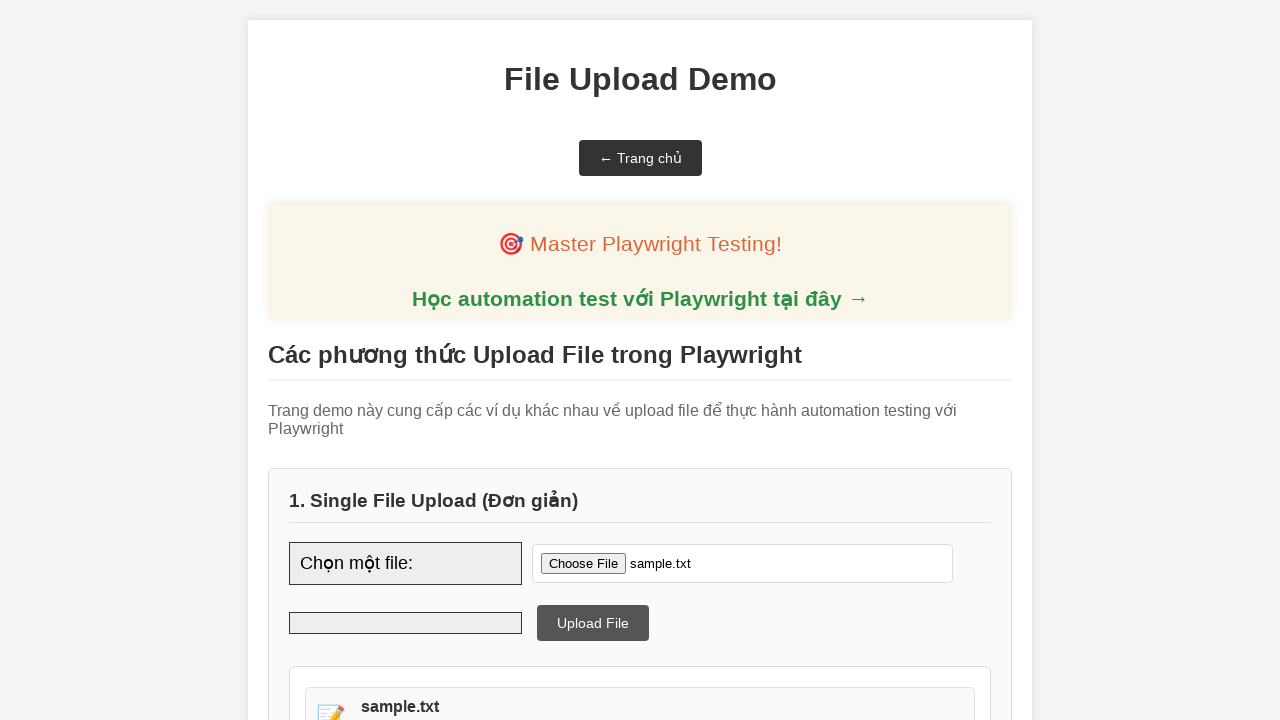

Removed temporary directory
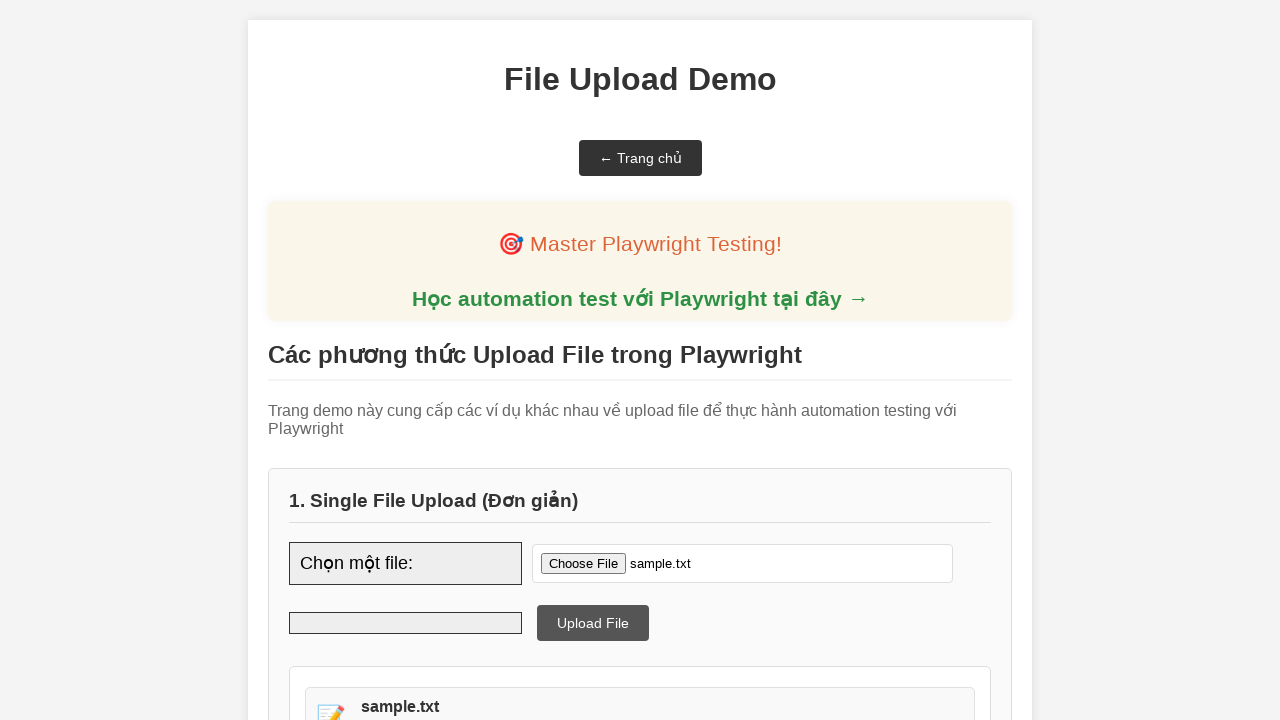

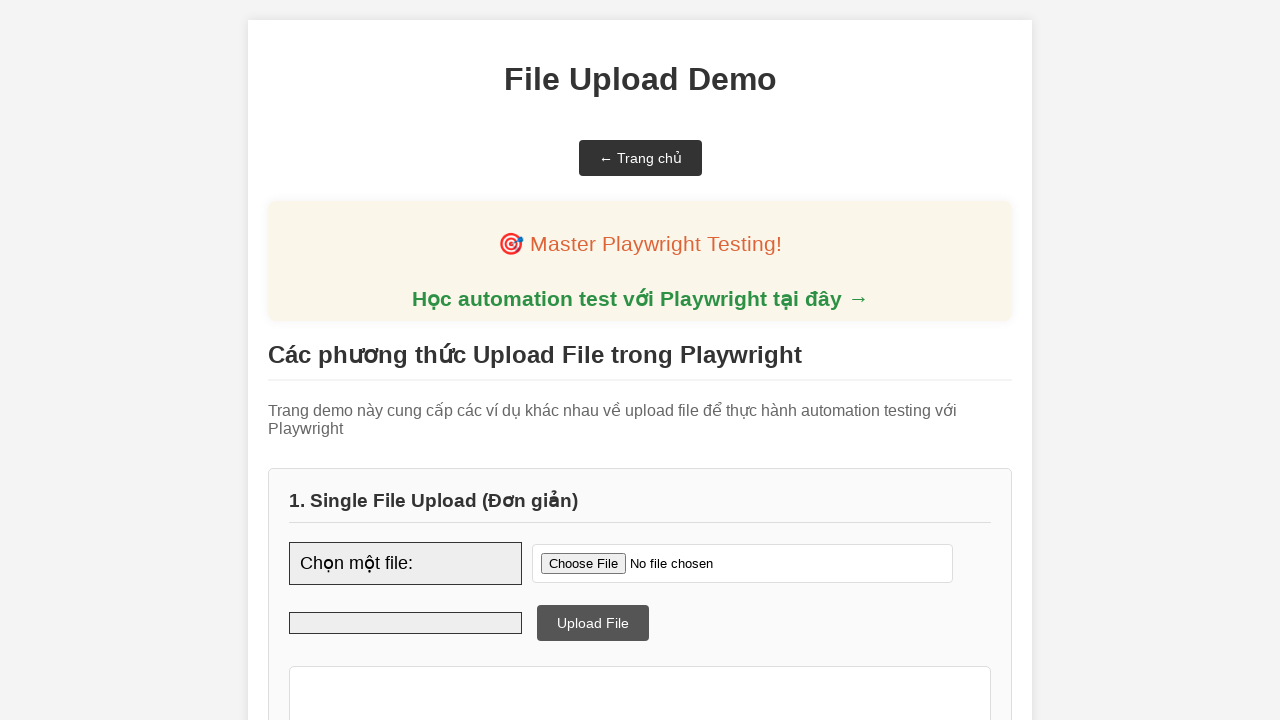